Navigates to multiple pages containing JavaScript-generated tables, waits for the tables to load, and verifies that table cells are present on each page.

Starting URL: https://sanand0.github.io/tdsdata/js_table/?seed=43

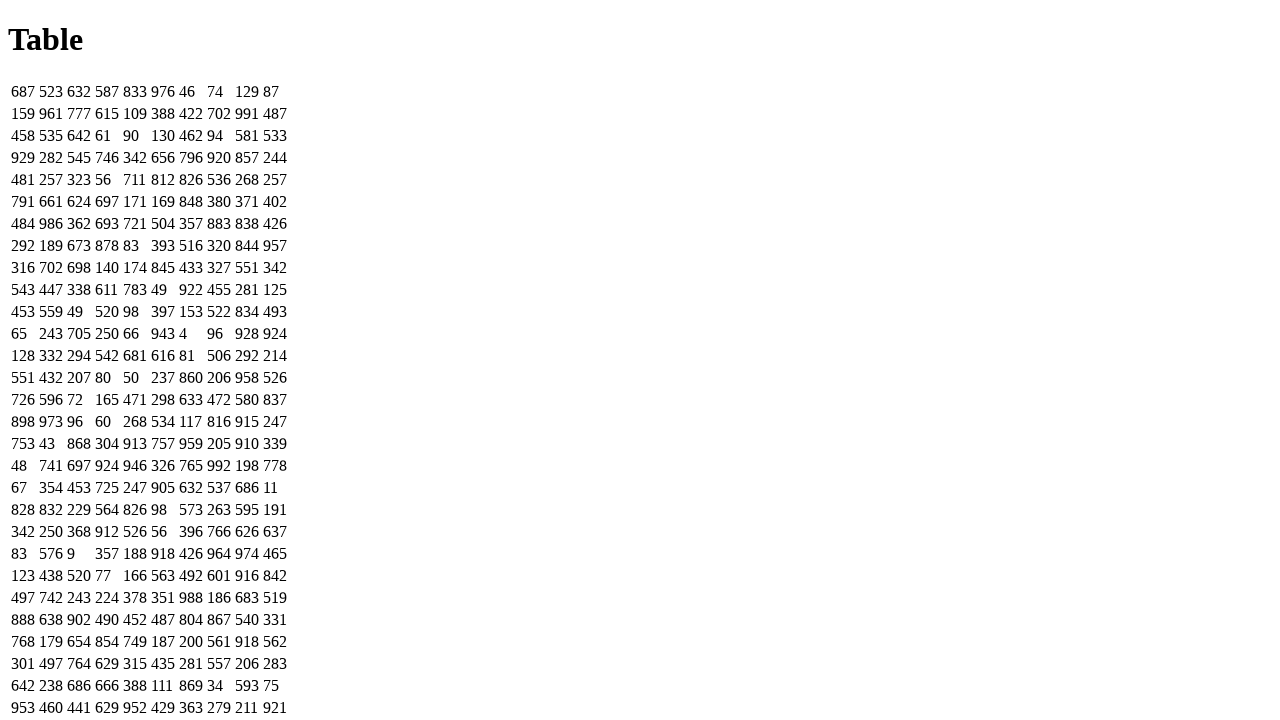

Waited for table to load on initial page (seed=43)
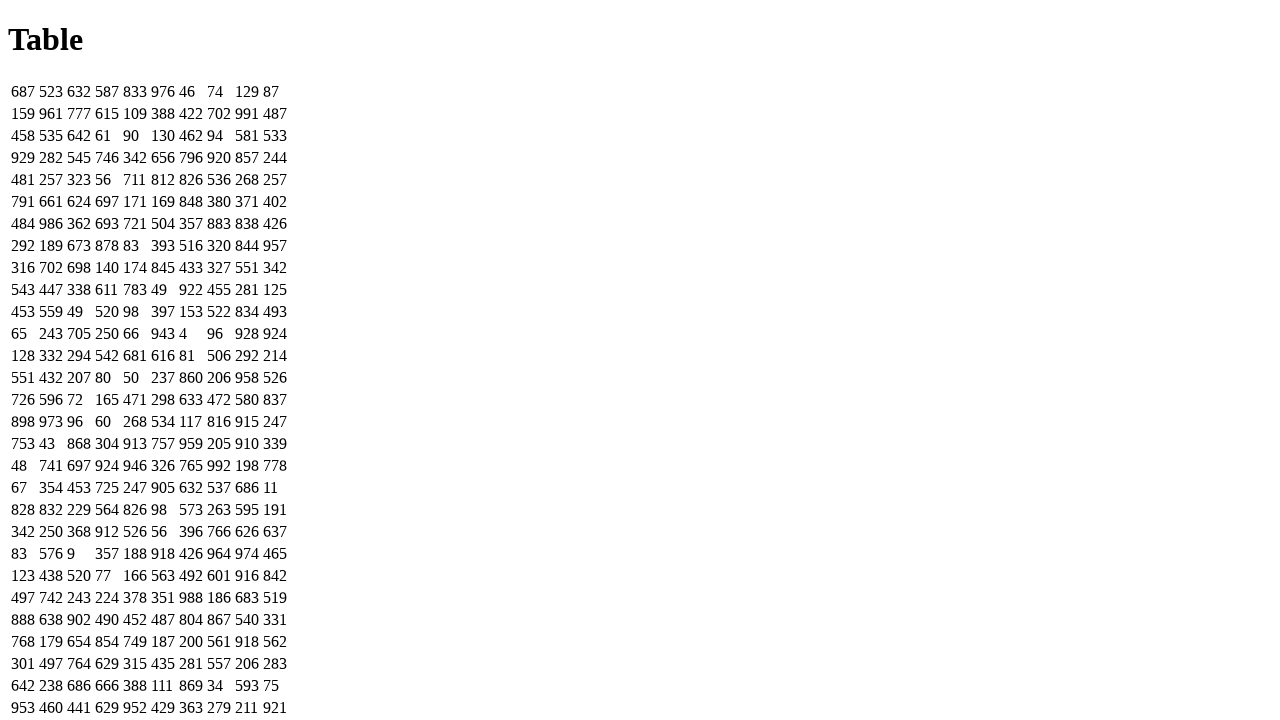

Verified table cells are present on initial page
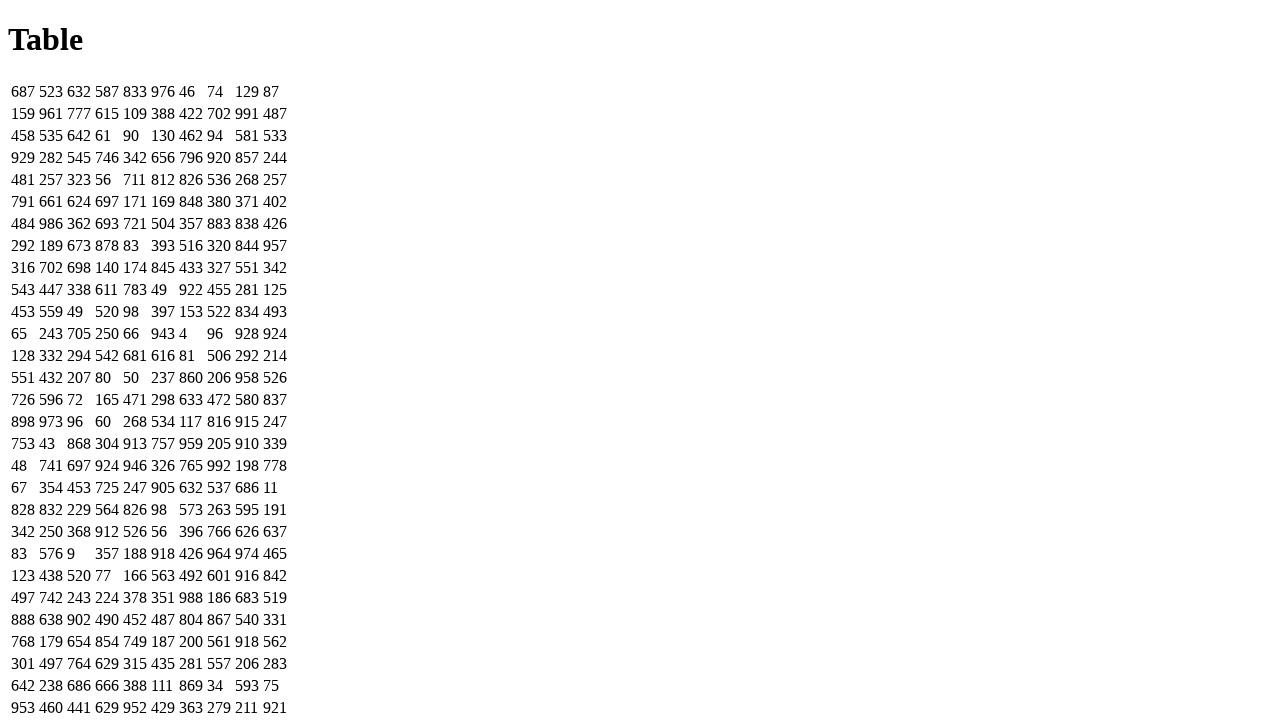

Navigated to https://sanand0.github.io/tdsdata/js_table/?seed=44
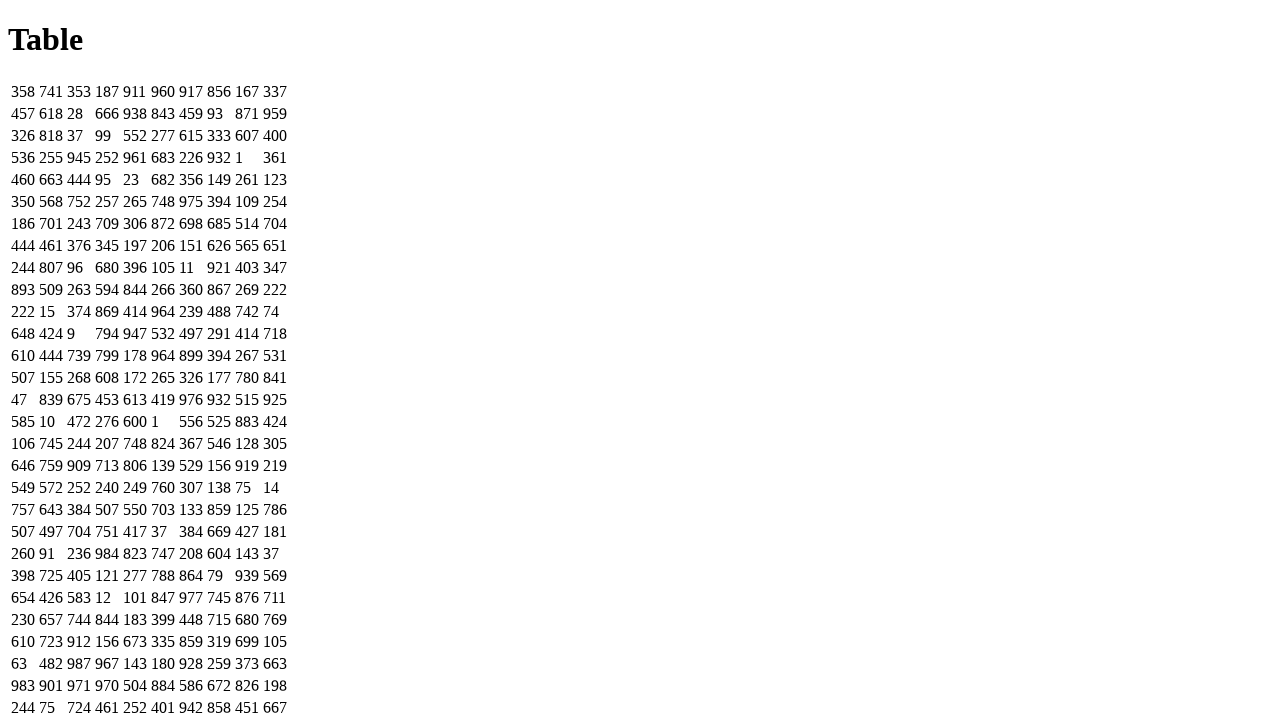

Table loaded on page with 44
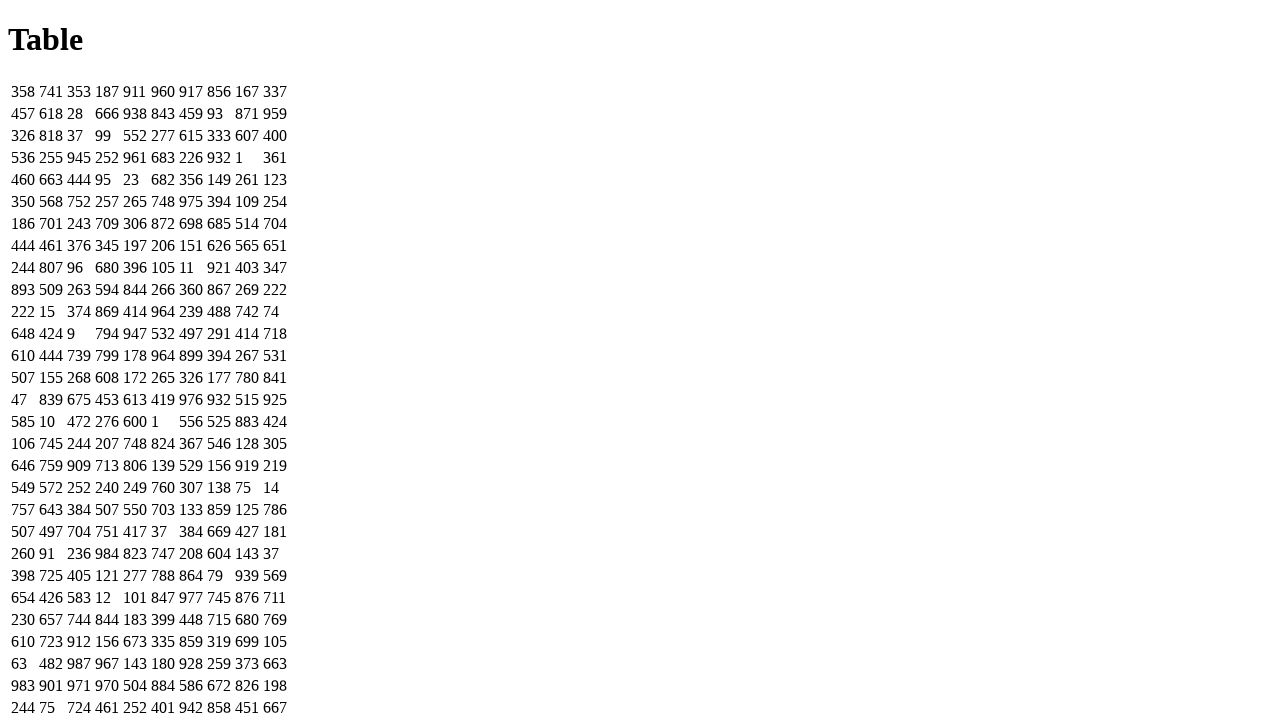

Verified table cells are present on page with 44
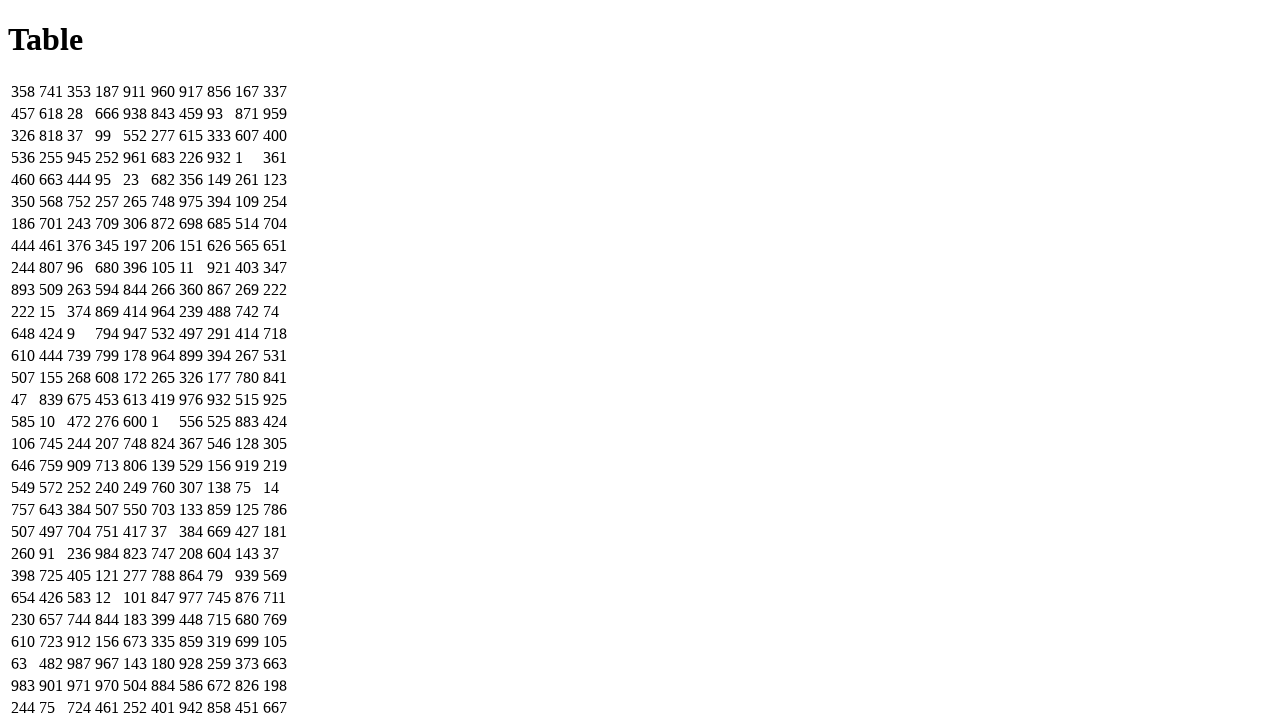

Navigated to https://sanand0.github.io/tdsdata/js_table/?seed=45
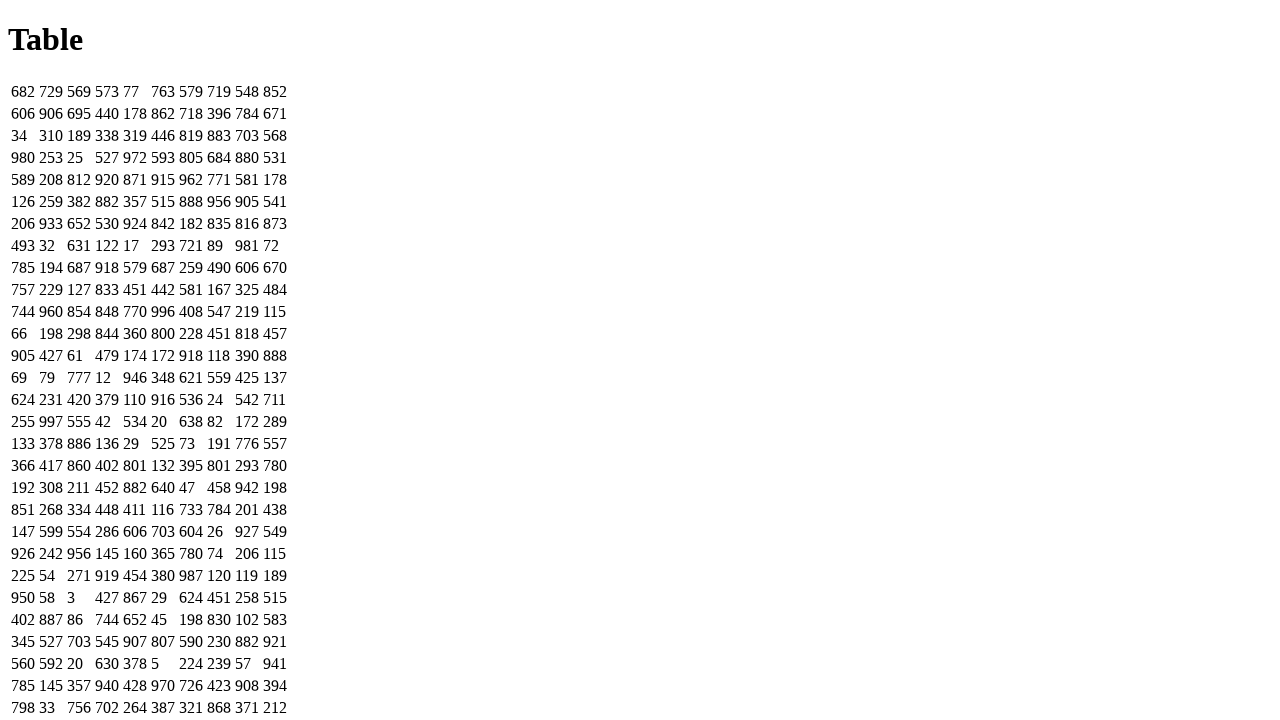

Table loaded on page with 45
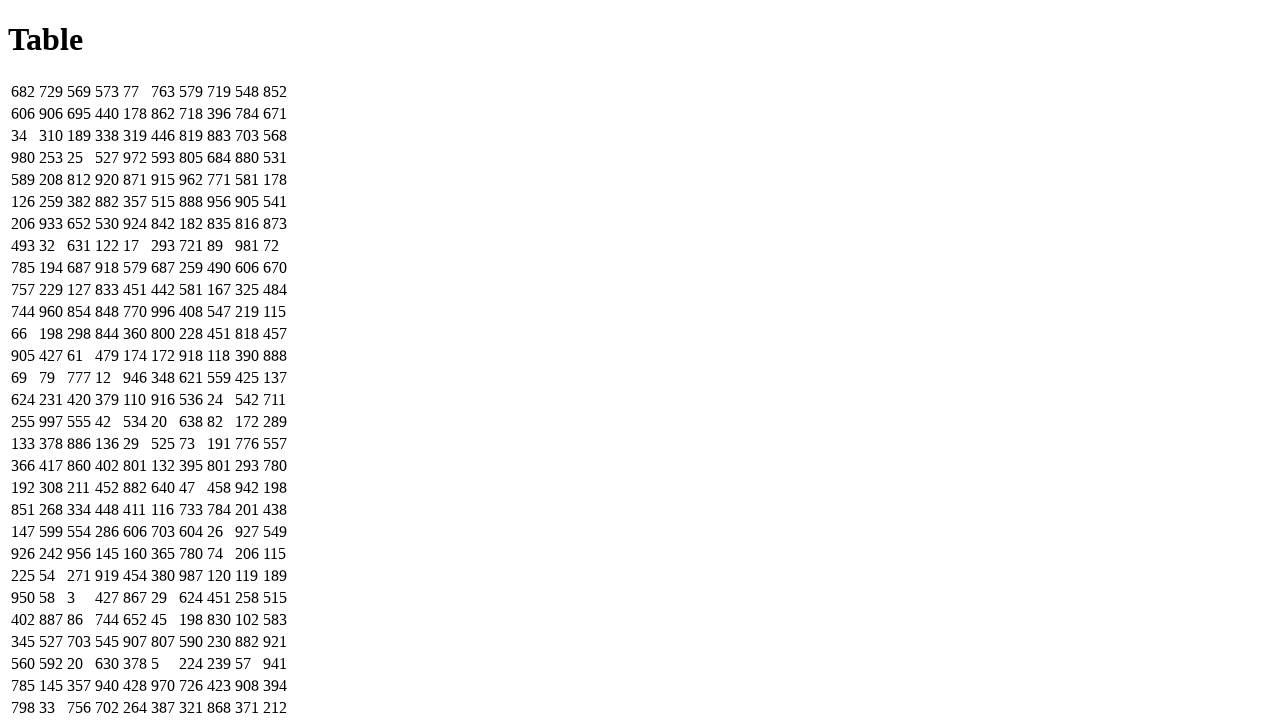

Verified table cells are present on page with 45
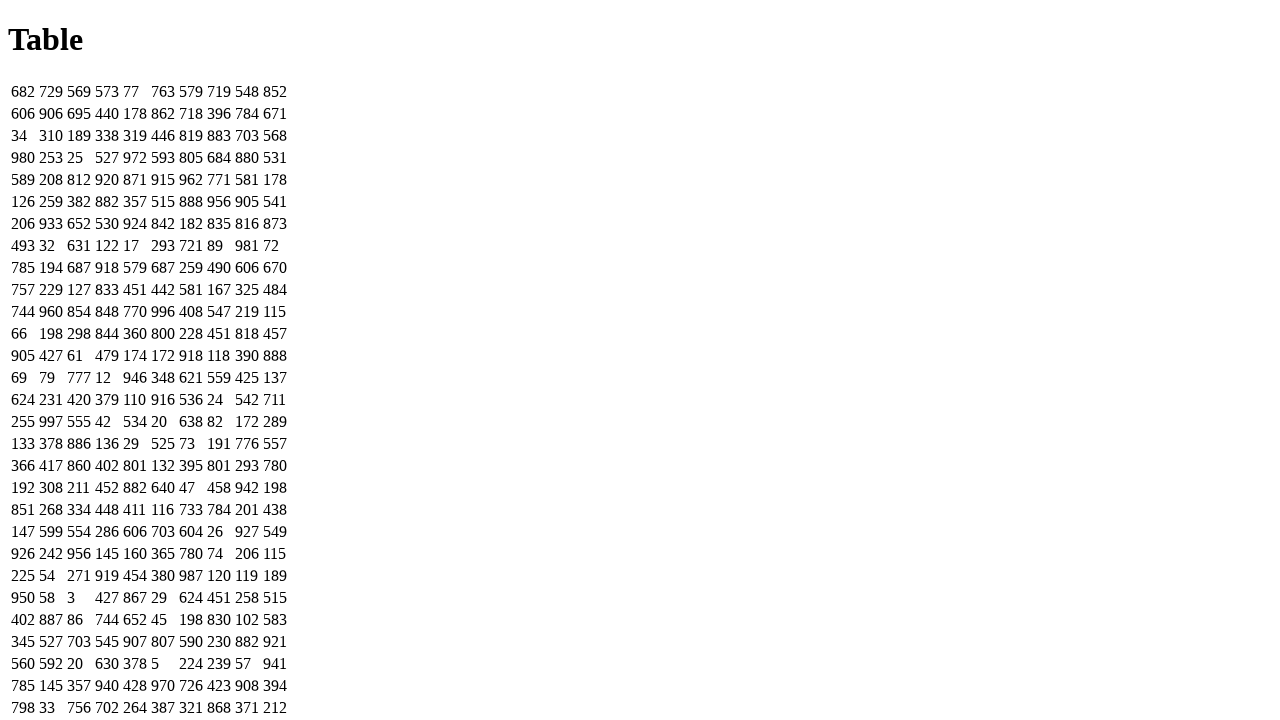

Navigated to https://sanand0.github.io/tdsdata/js_table/?seed=46
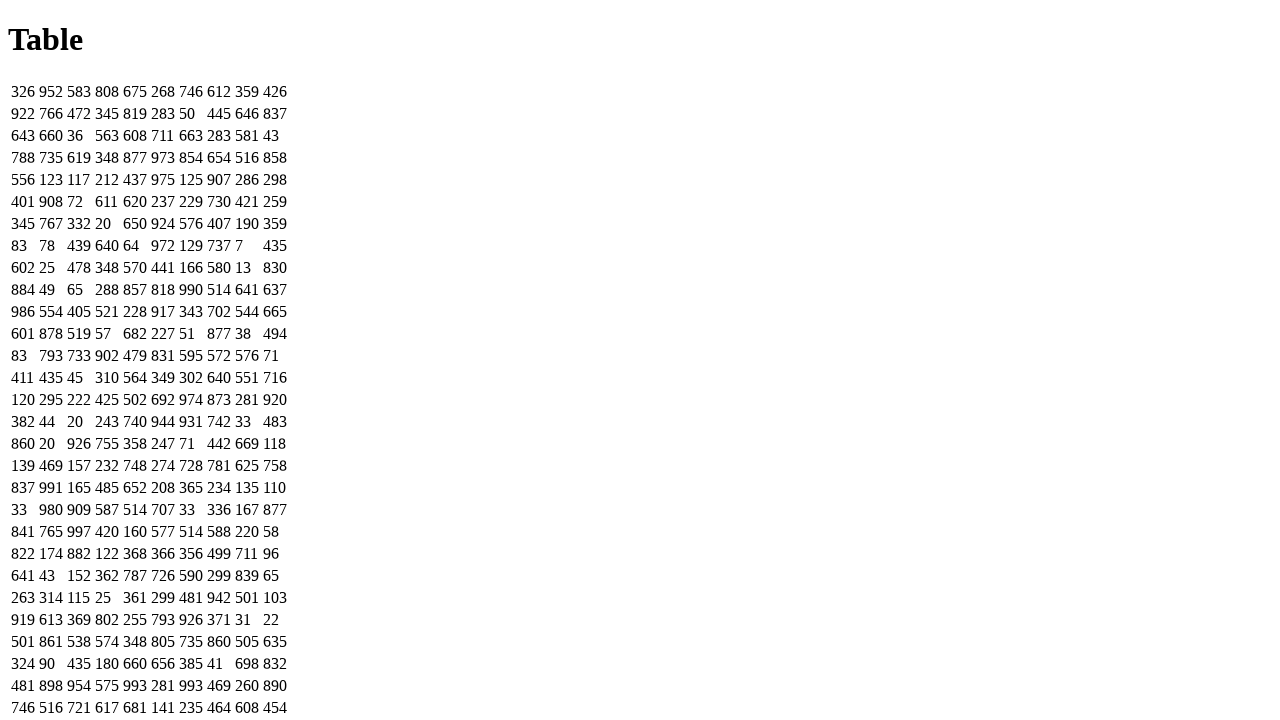

Table loaded on page with 46
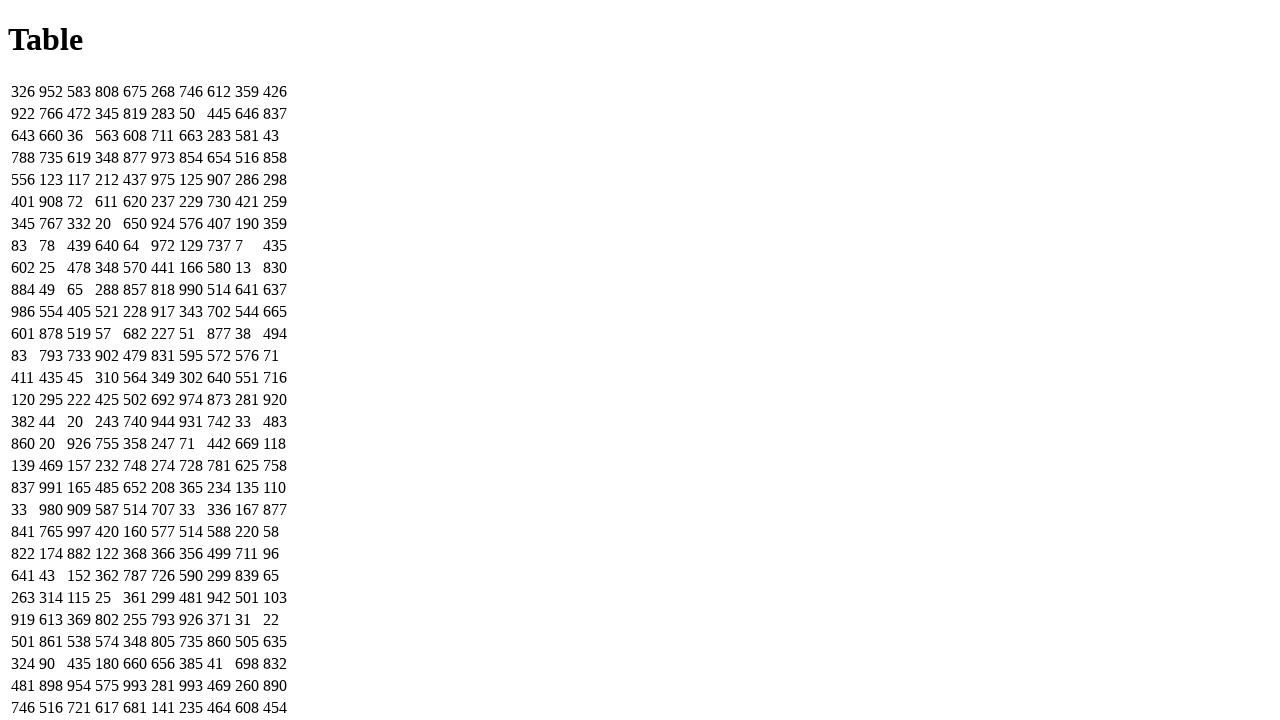

Verified table cells are present on page with 46
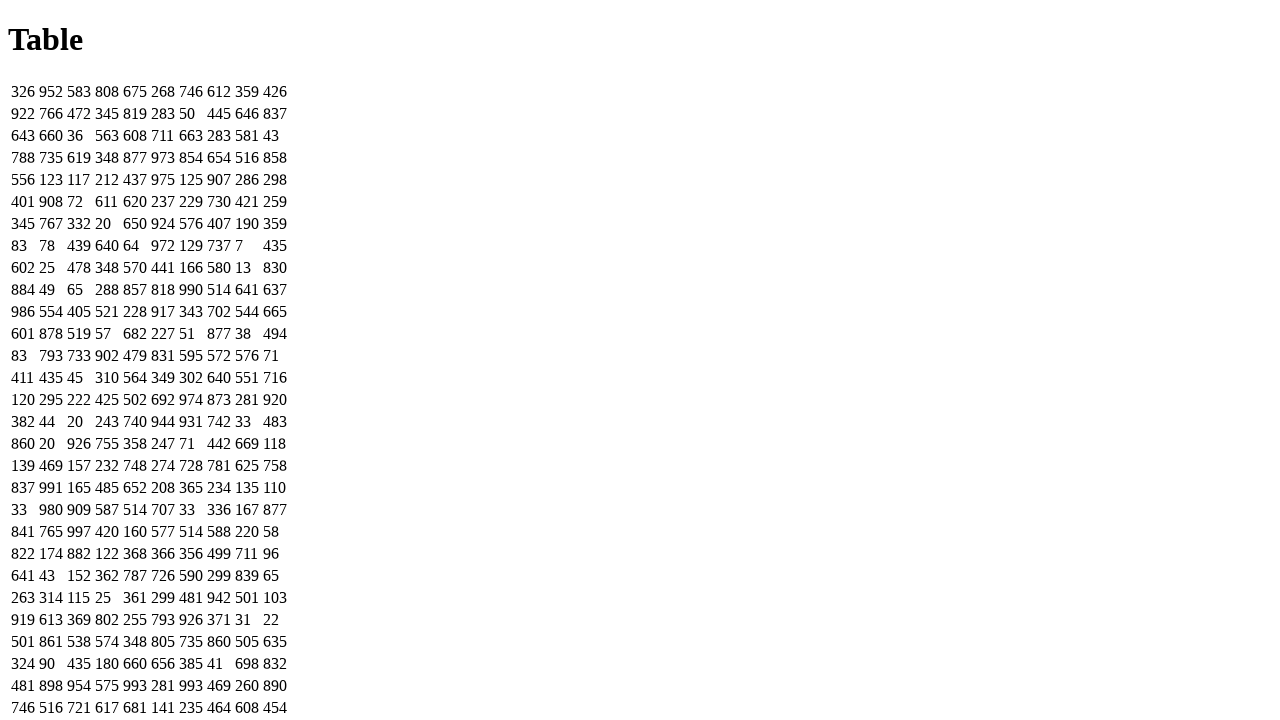

Navigated to https://sanand0.github.io/tdsdata/js_table/?seed=47
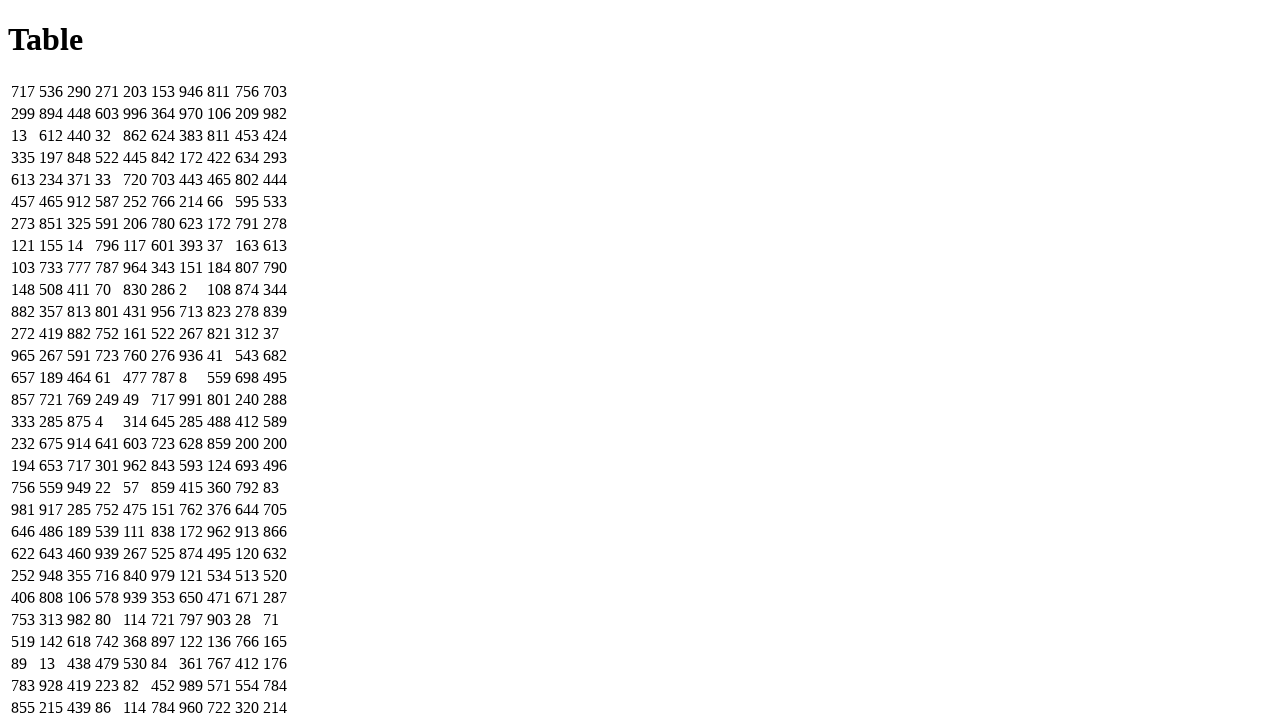

Table loaded on page with 47
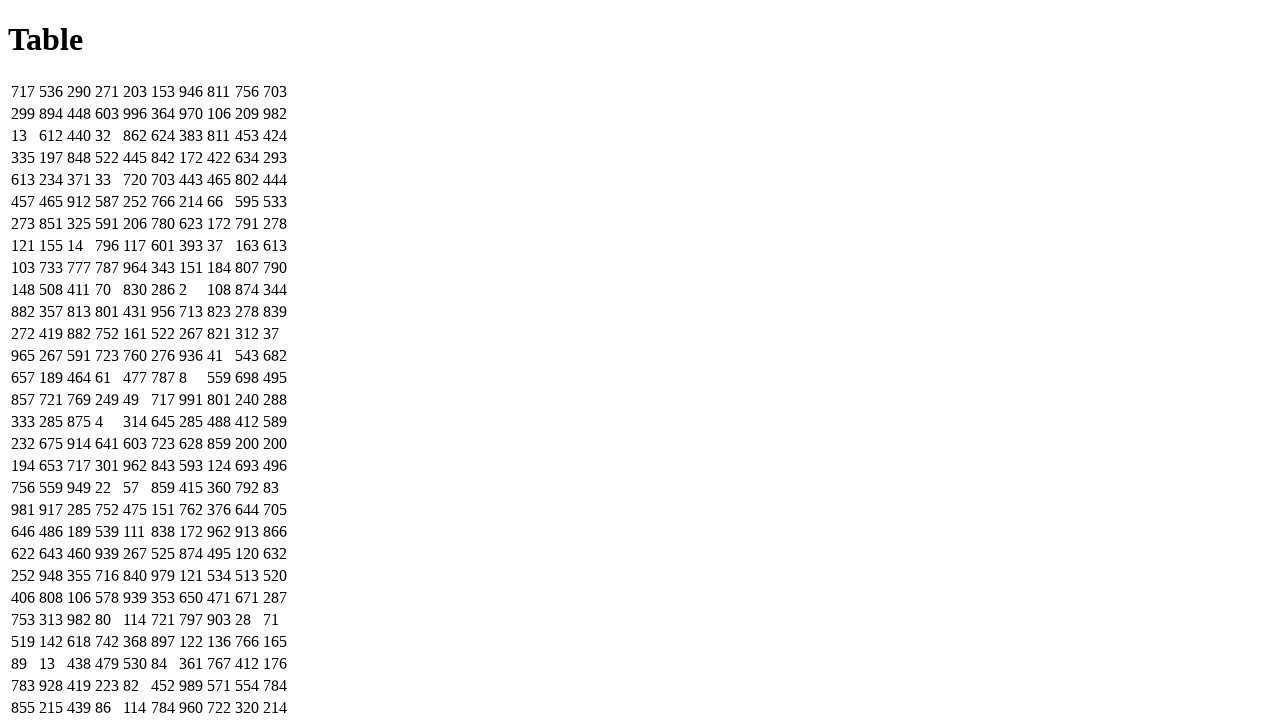

Verified table cells are present on page with 47
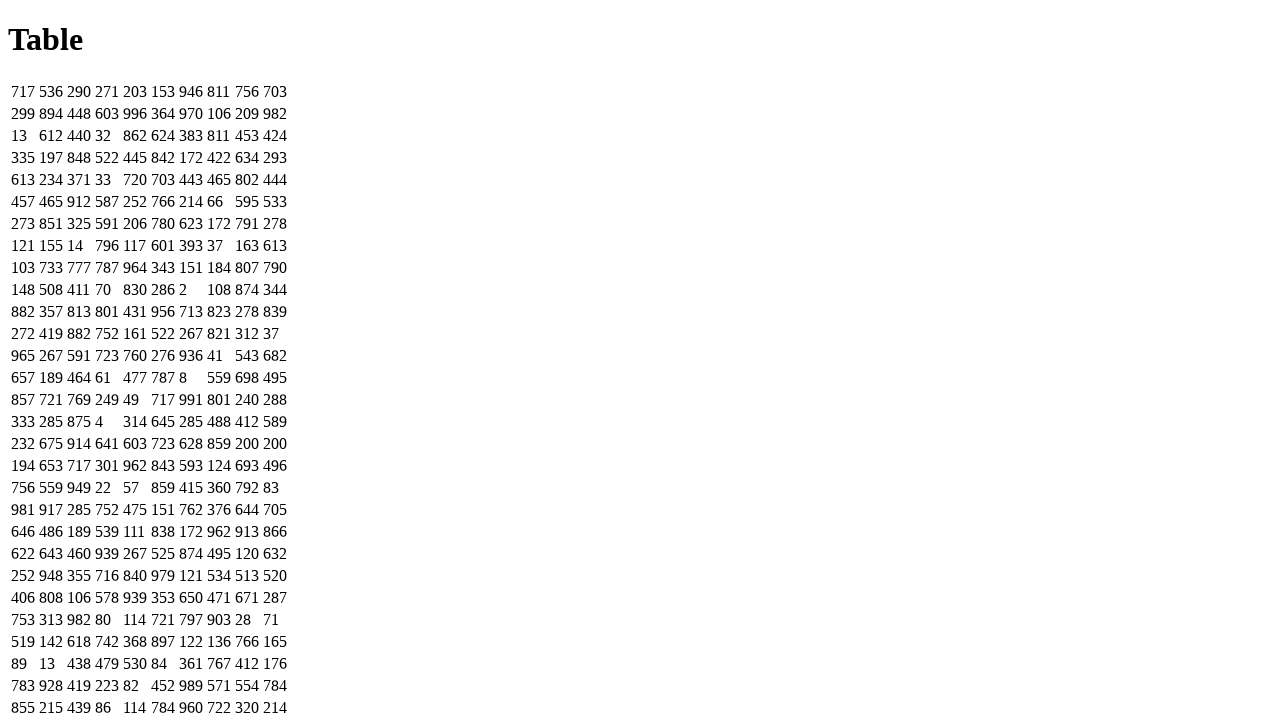

Navigated to https://sanand0.github.io/tdsdata/js_table/?seed=48
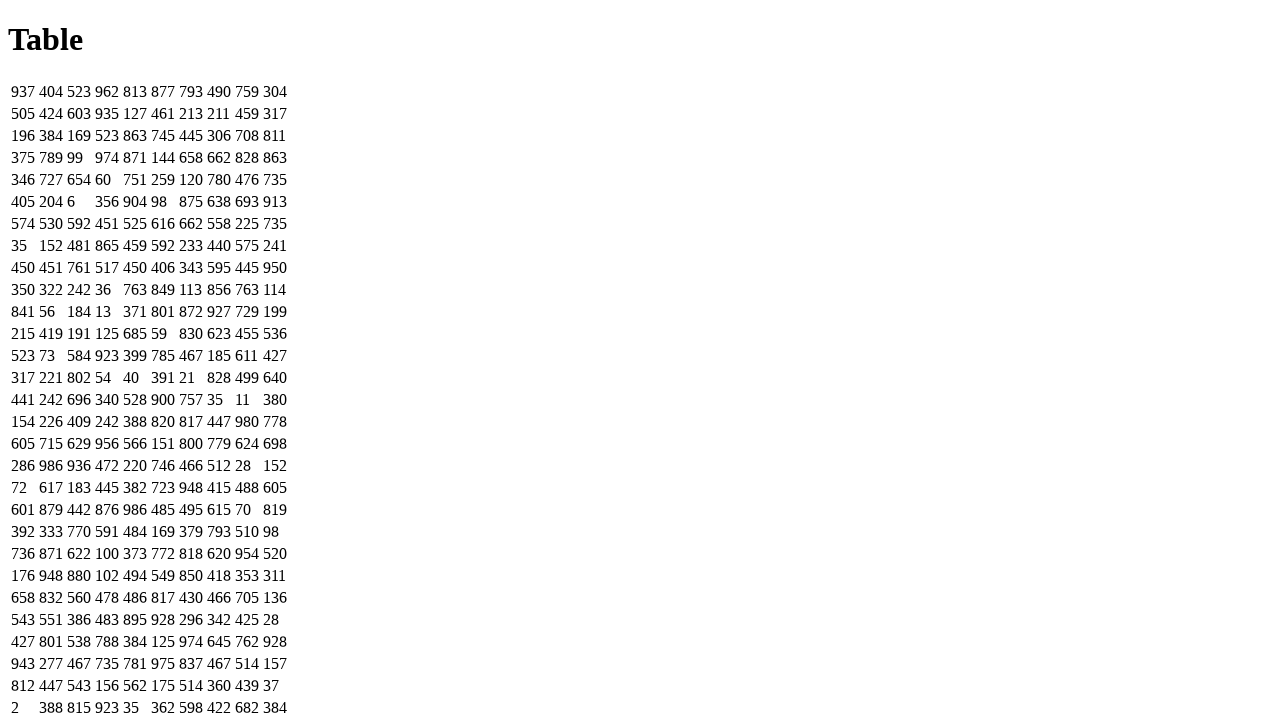

Table loaded on page with 48
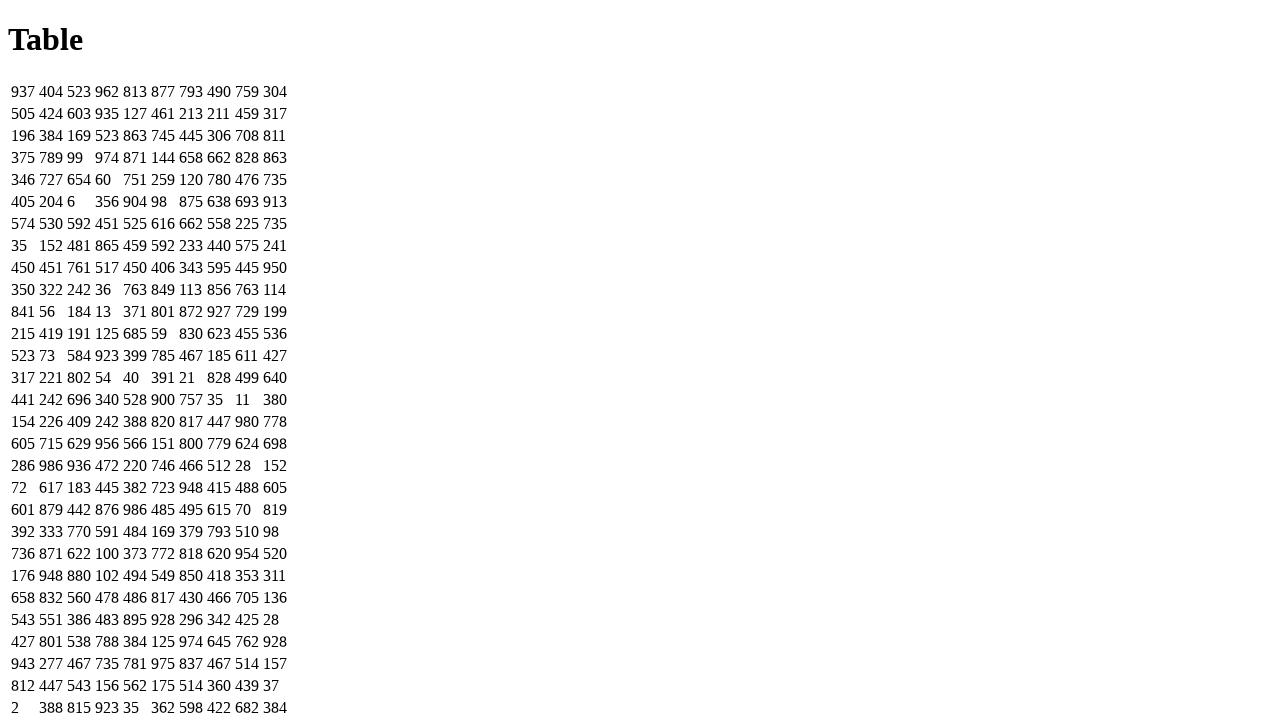

Verified table cells are present on page with 48
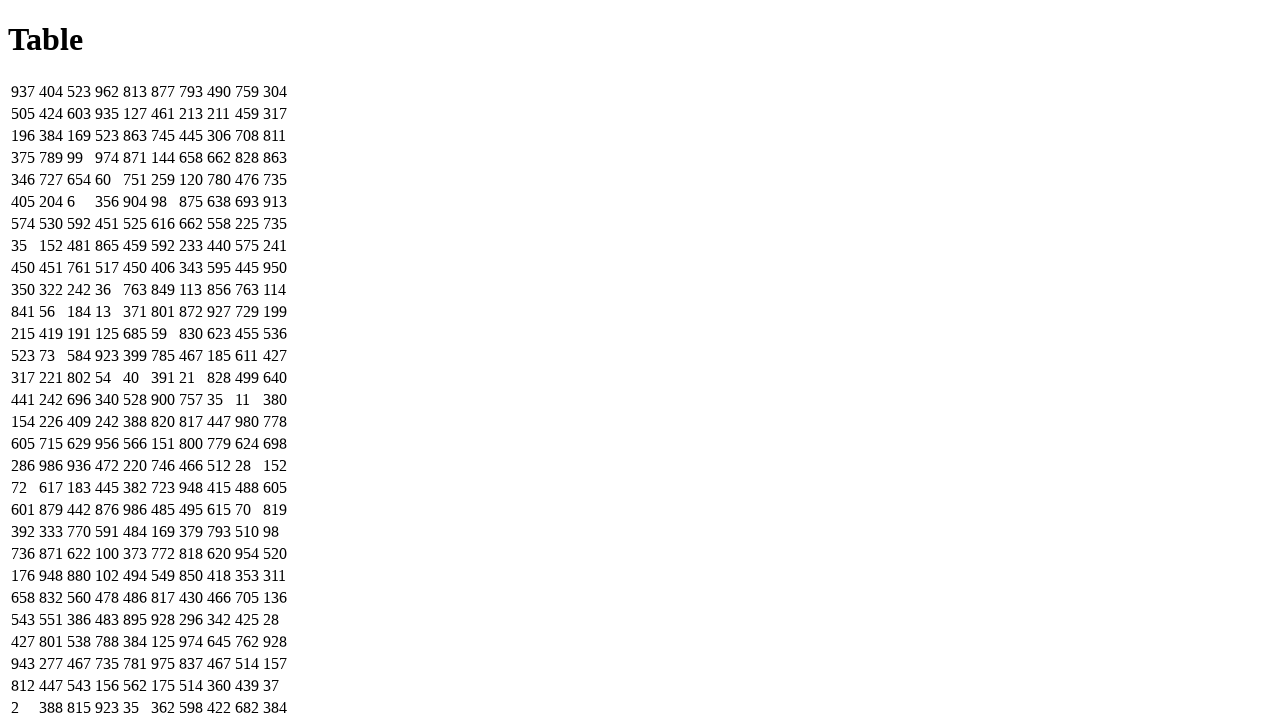

Navigated to https://sanand0.github.io/tdsdata/js_table/?seed=49
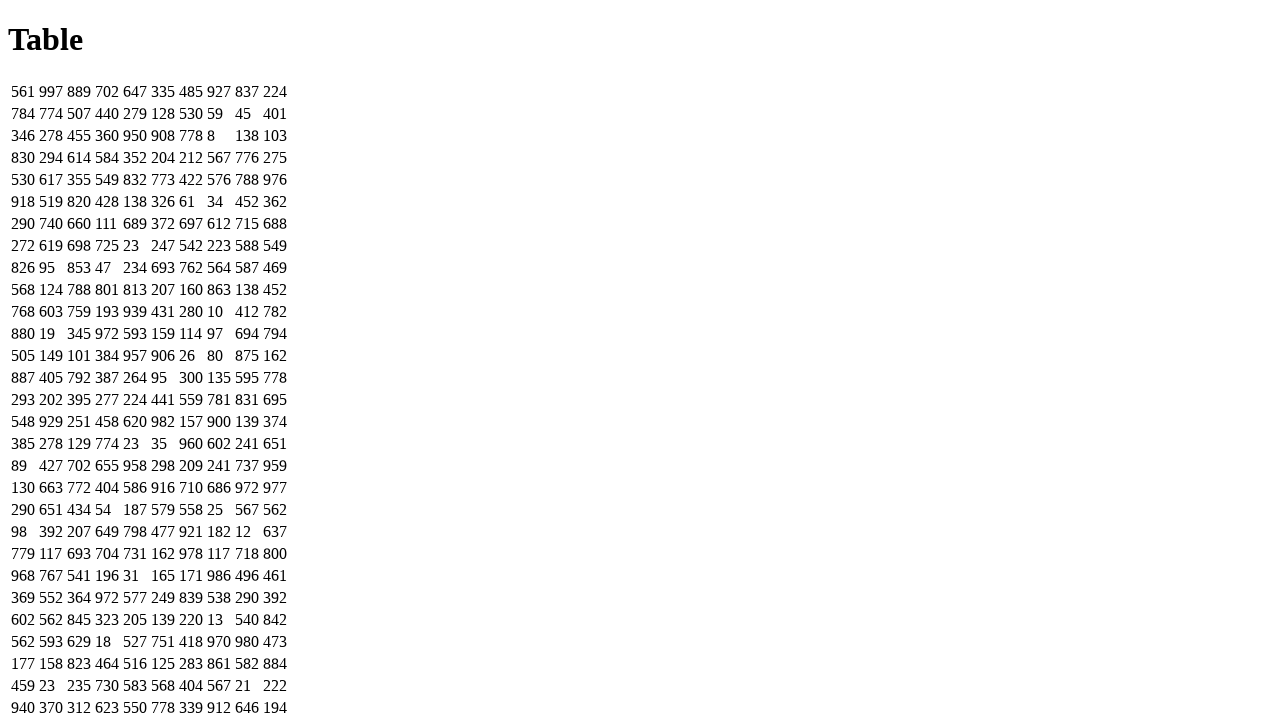

Table loaded on page with 49
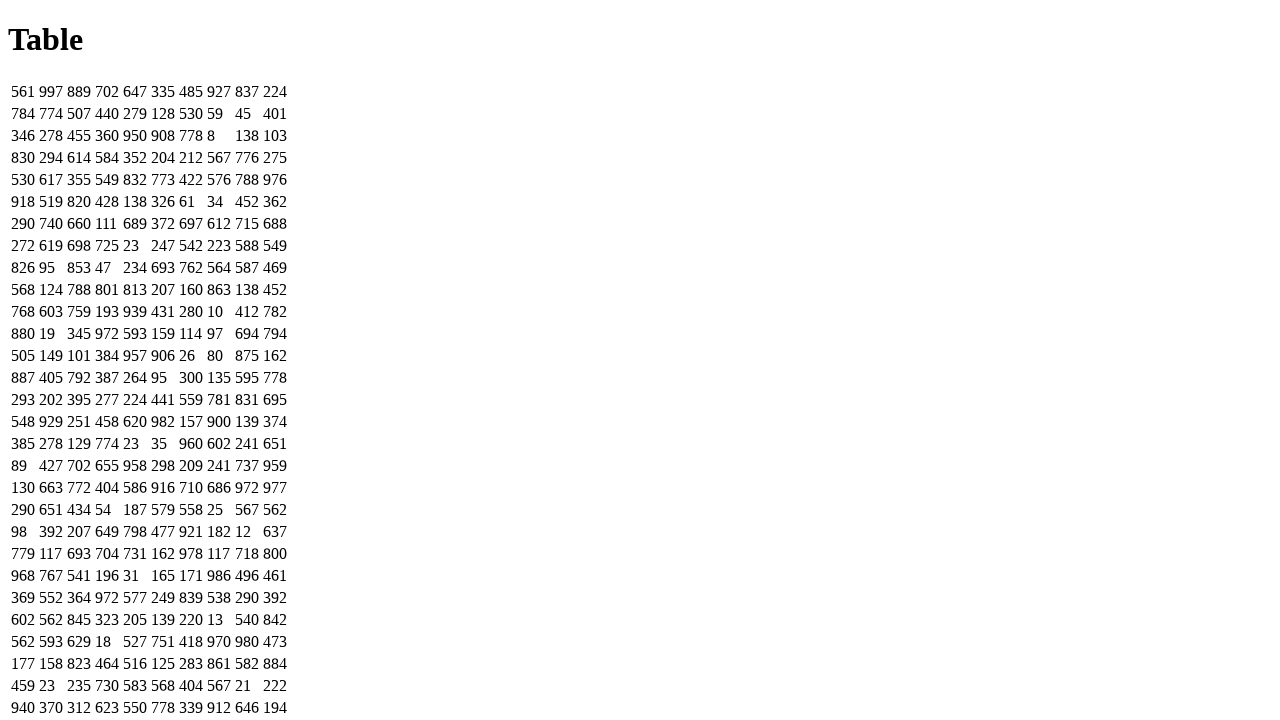

Verified table cells are present on page with 49
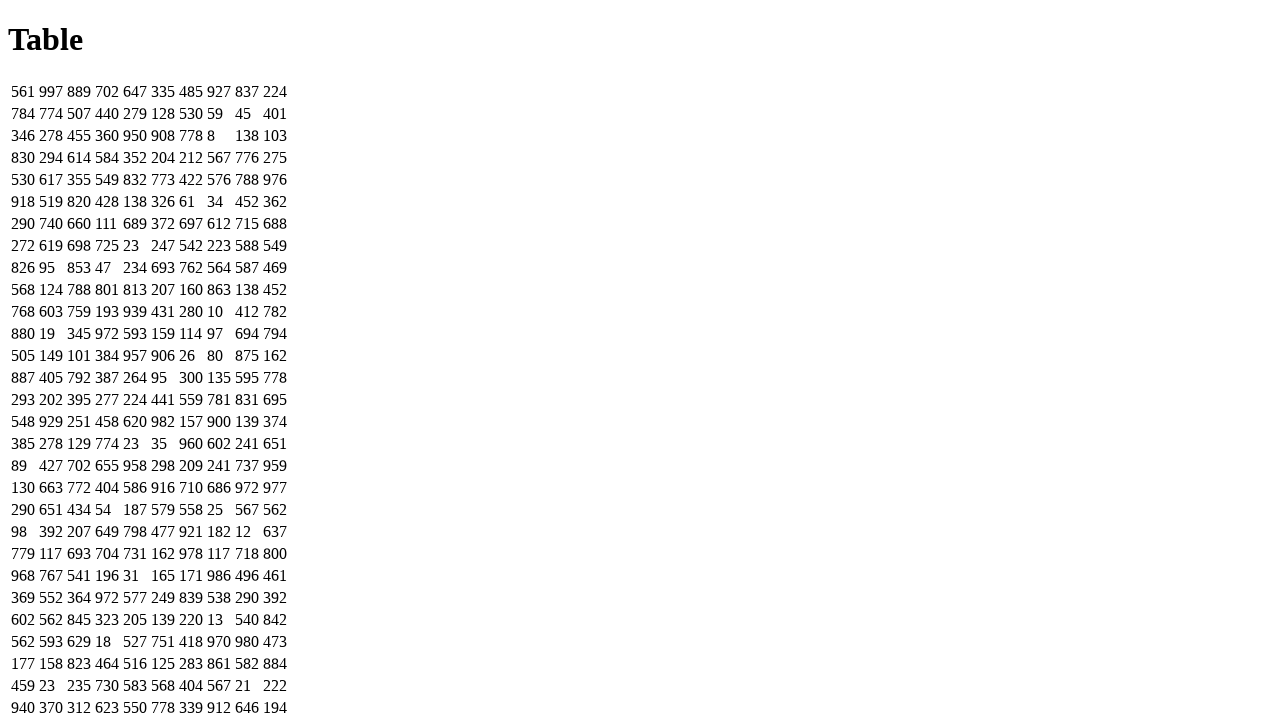

Navigated to https://sanand0.github.io/tdsdata/js_table/?seed=50
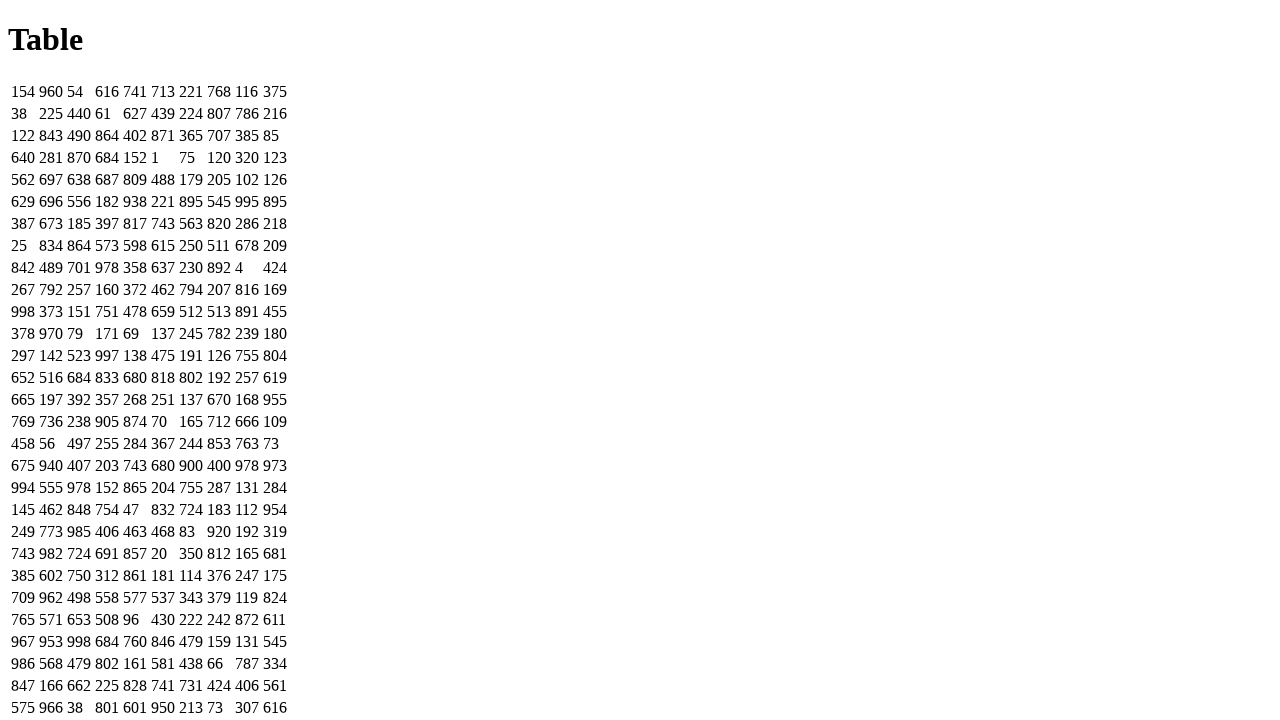

Table loaded on page with 50
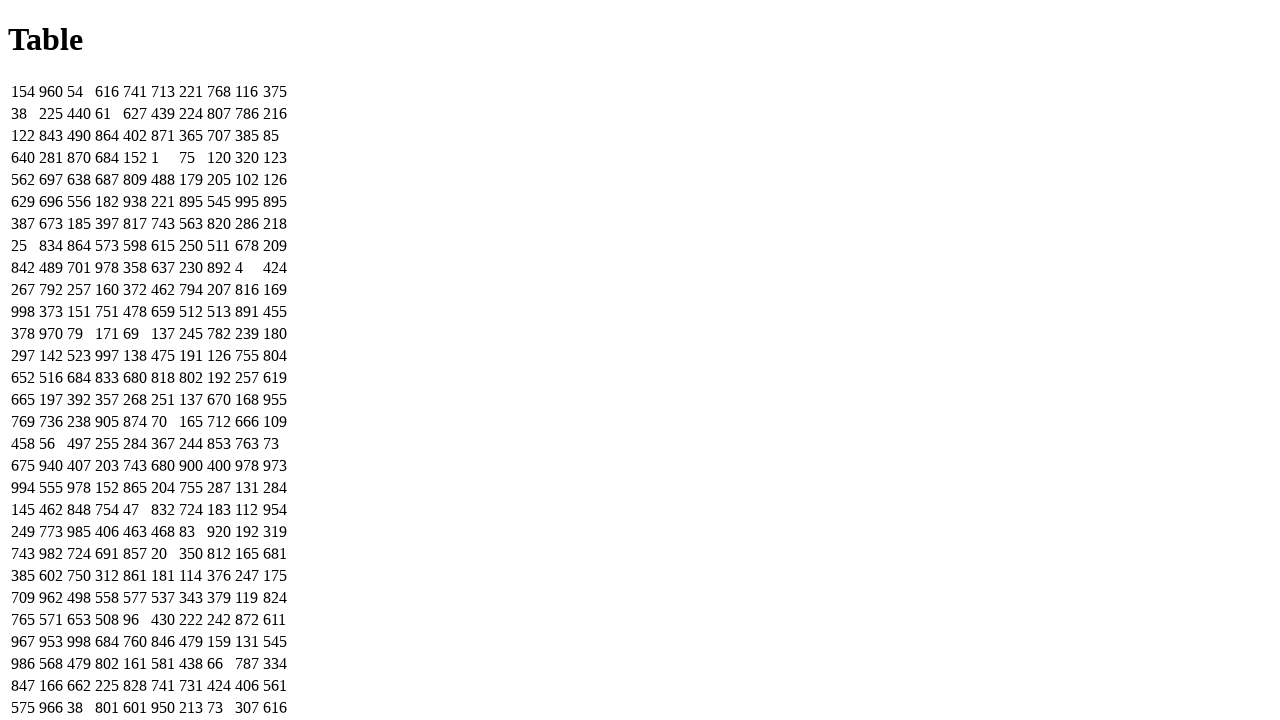

Verified table cells are present on page with 50
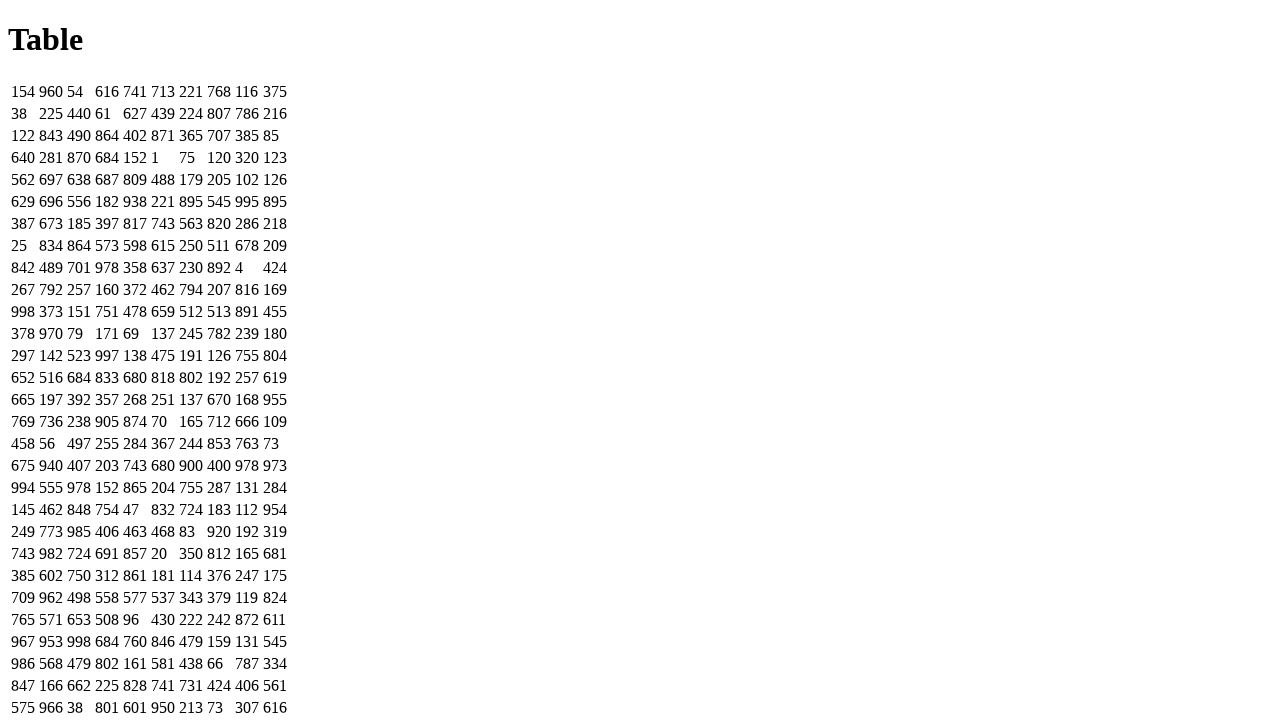

Navigated to https://sanand0.github.io/tdsdata/js_table/?seed=51
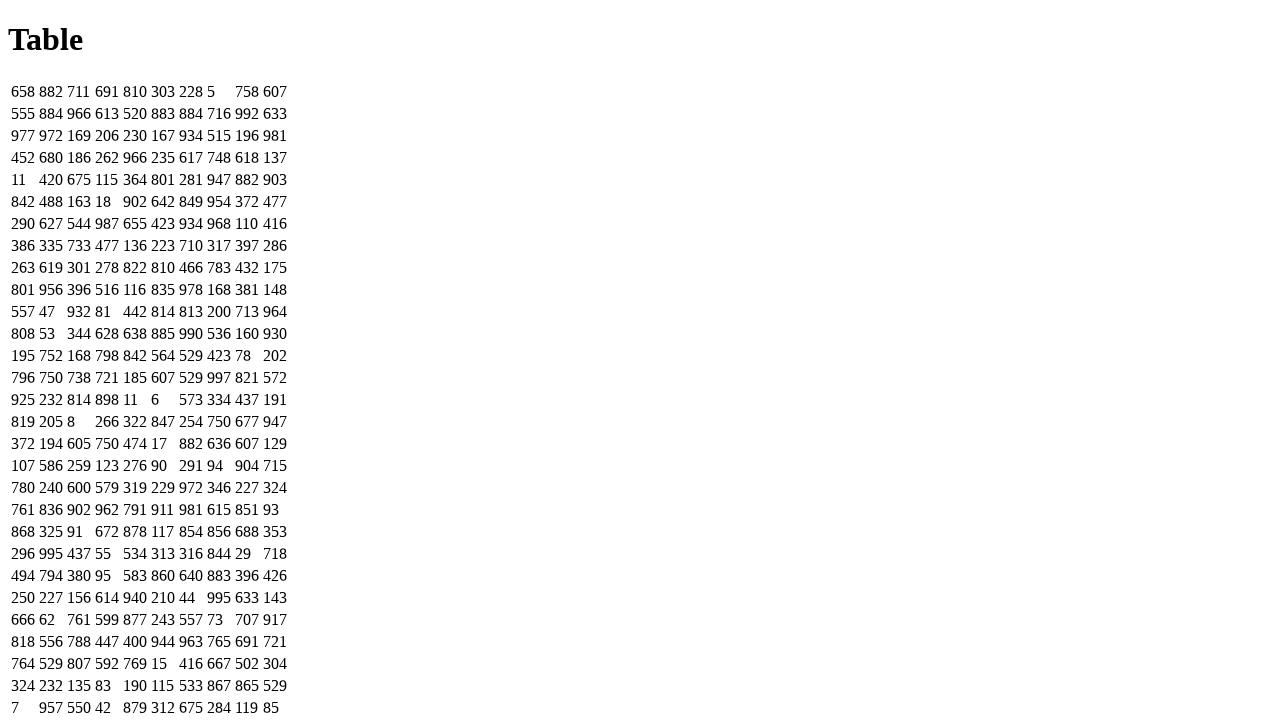

Table loaded on page with 51
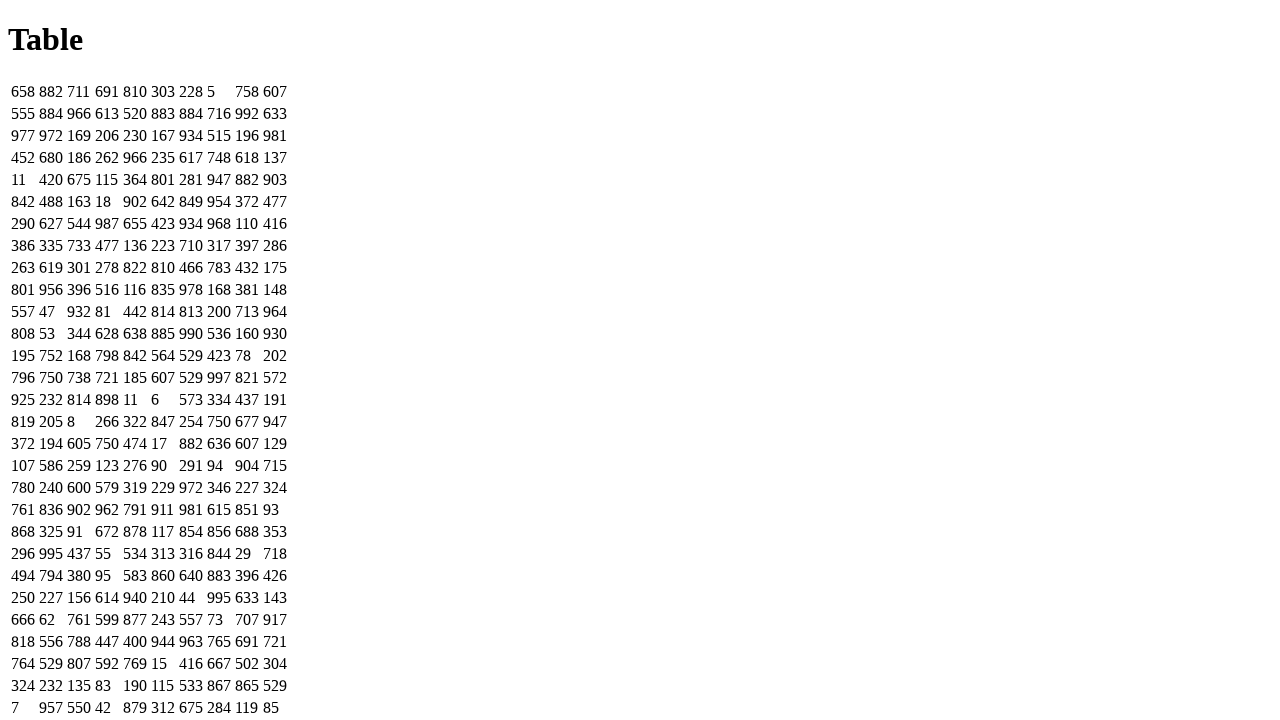

Verified table cells are present on page with 51
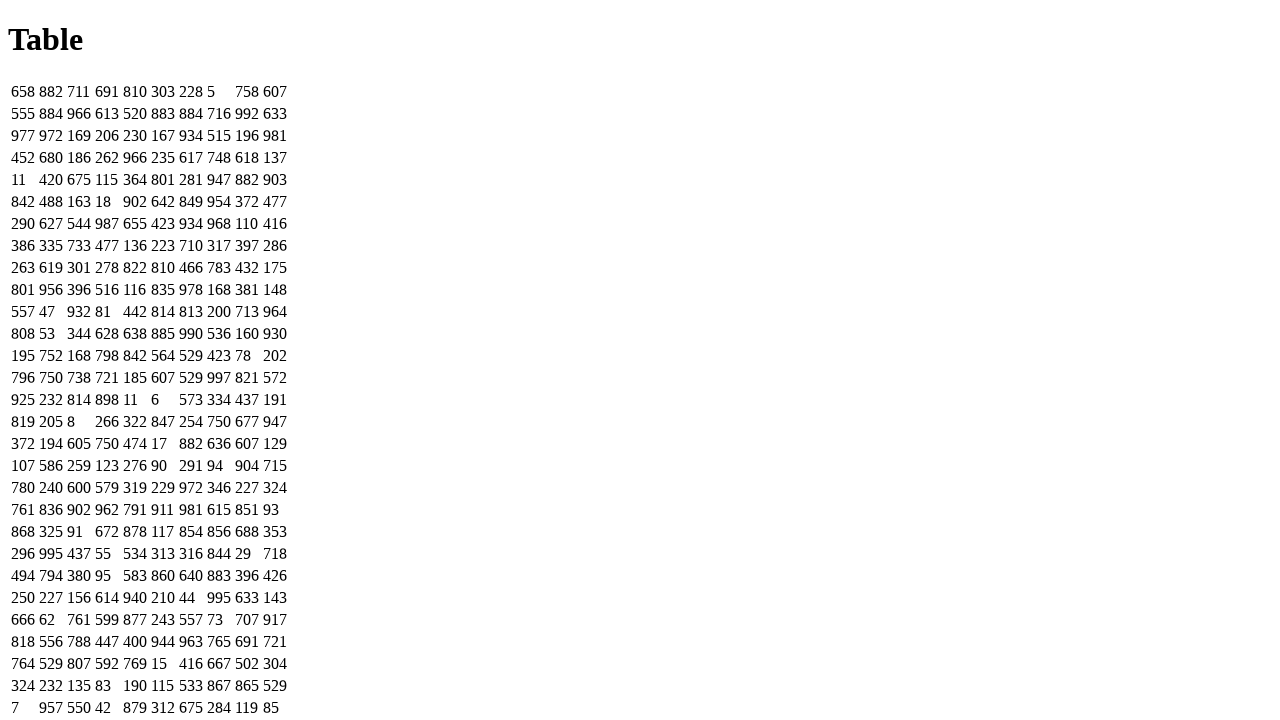

Navigated to https://sanand0.github.io/tdsdata/js_table/?seed=52
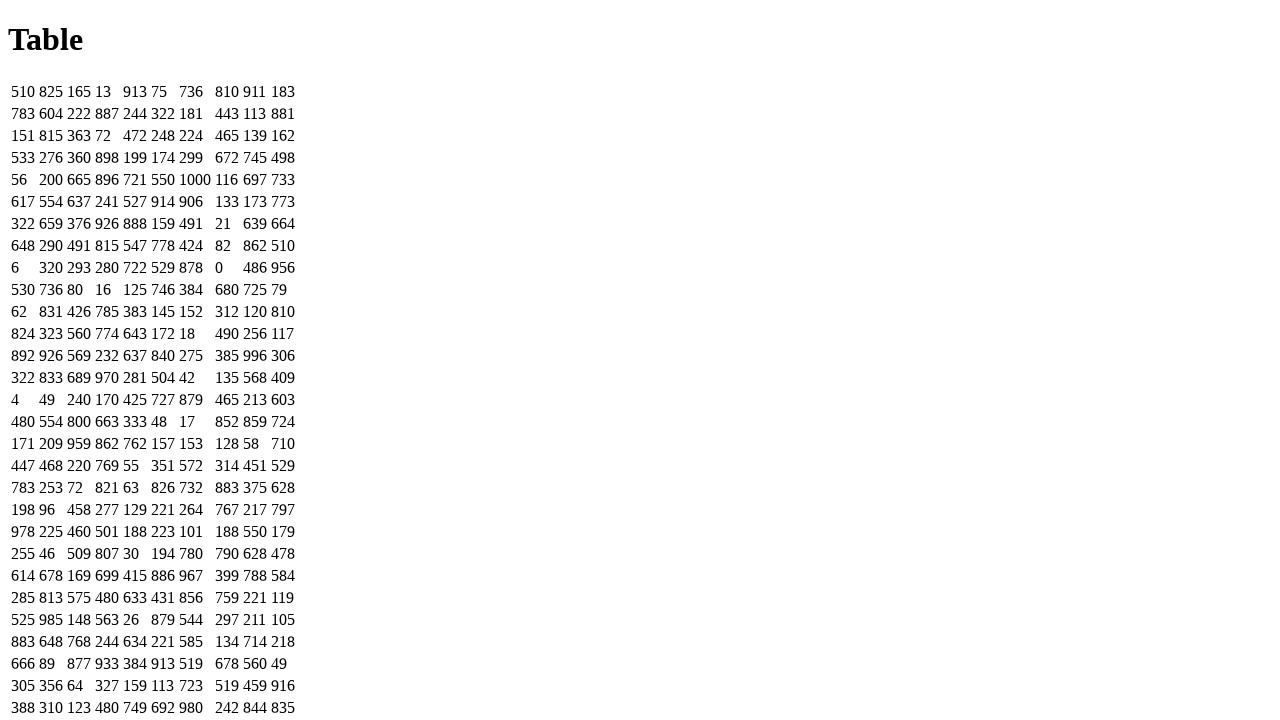

Table loaded on page with 52
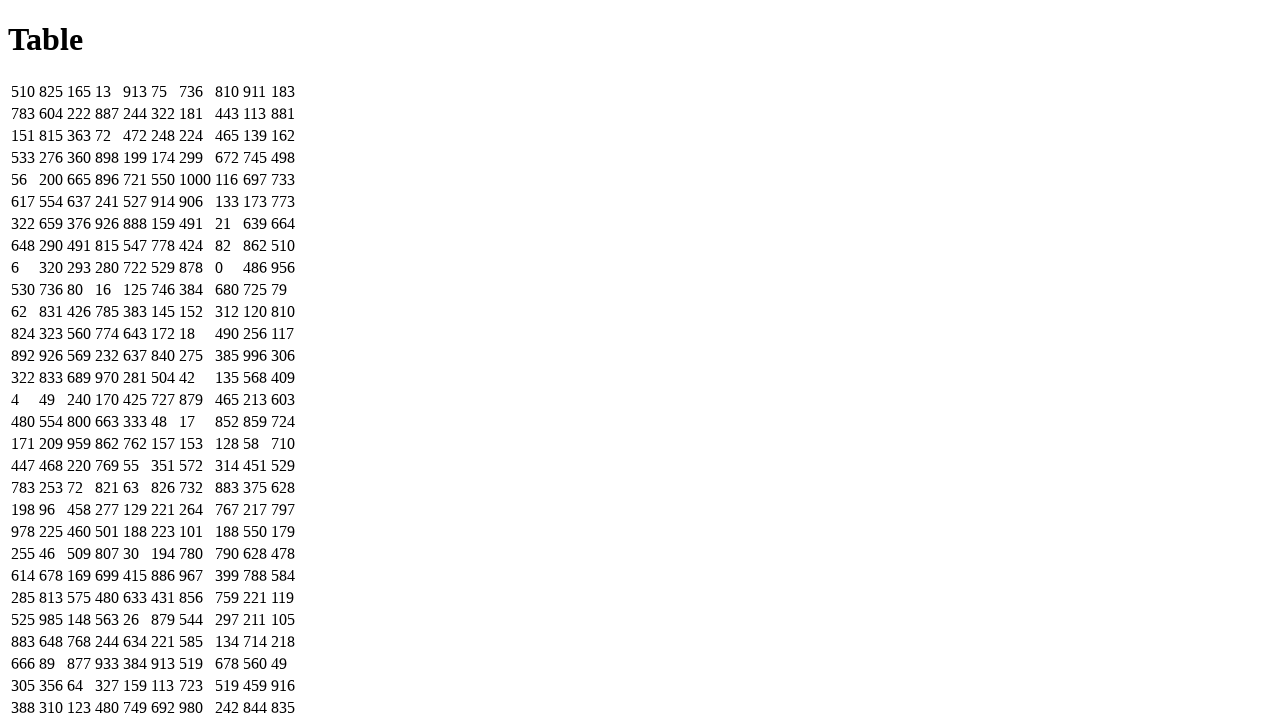

Verified table cells are present on page with 52
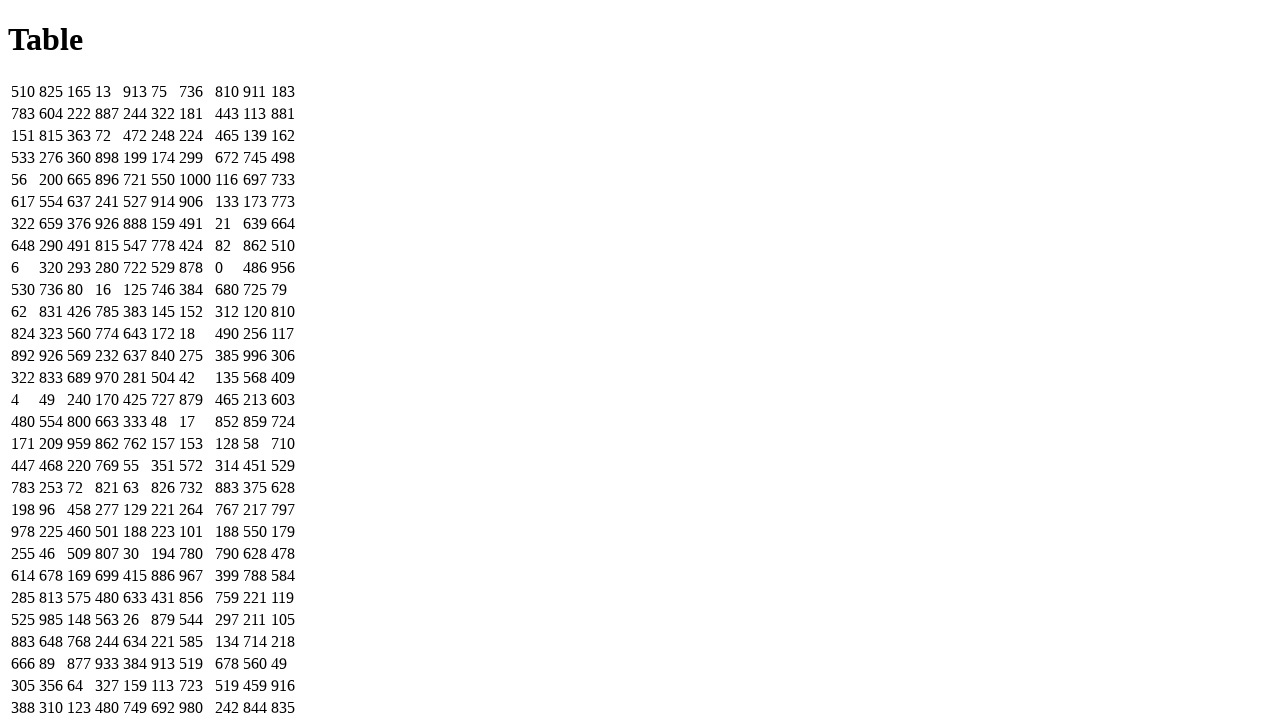

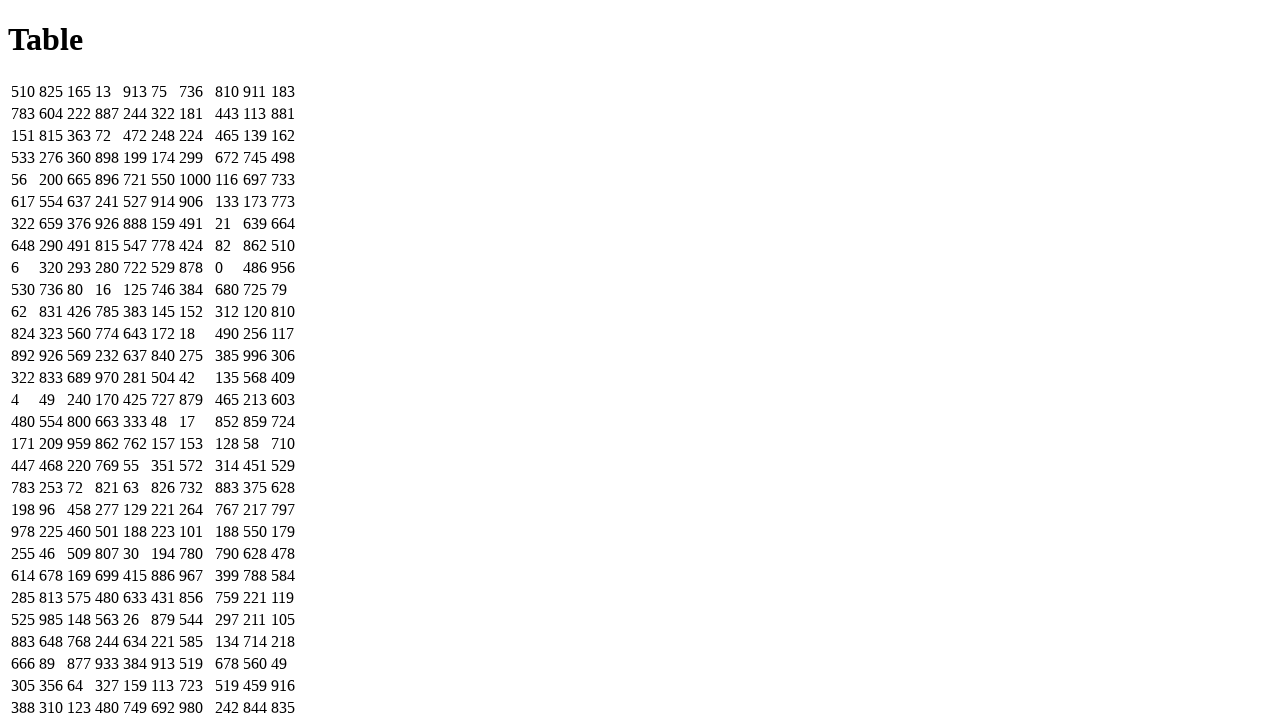